Tests dropdown and checkbox interactions on a travel booking form, including selecting senior citizen discount and adjusting passenger count

Starting URL: https://rahulshettyacademy.com/dropdownsPractise/

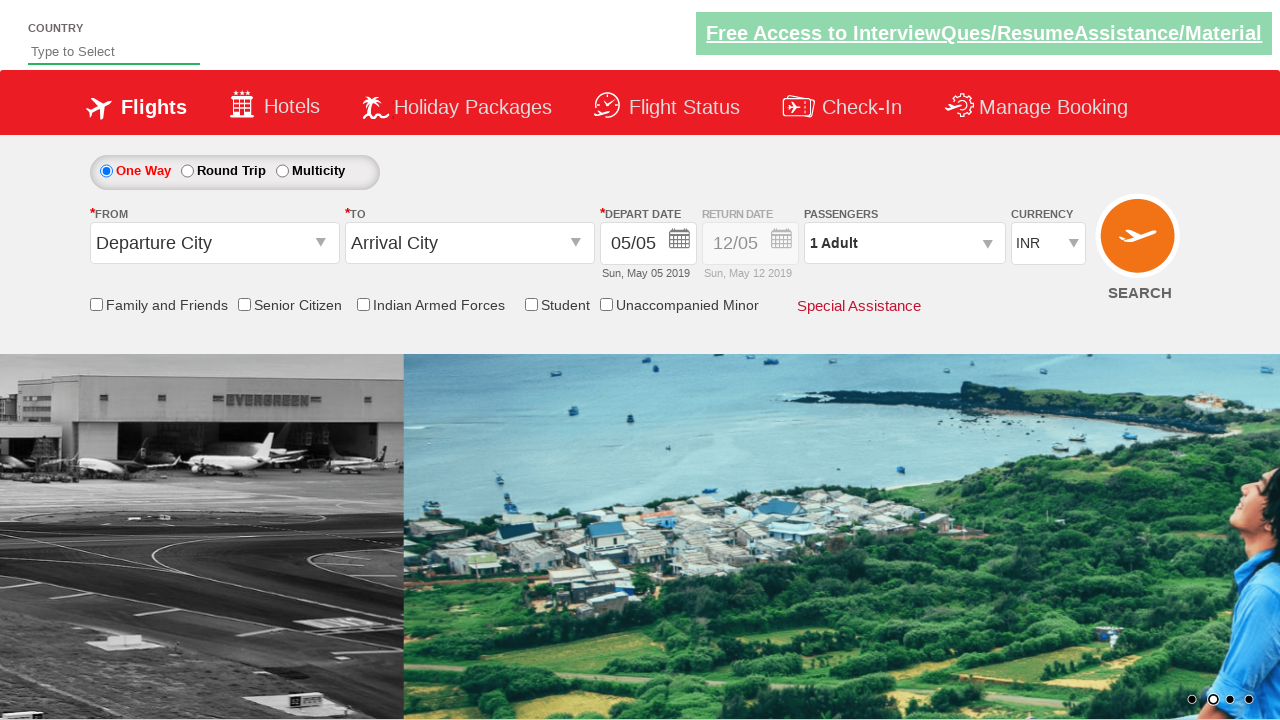

Verified senior citizen discount checkbox is initially unchecked
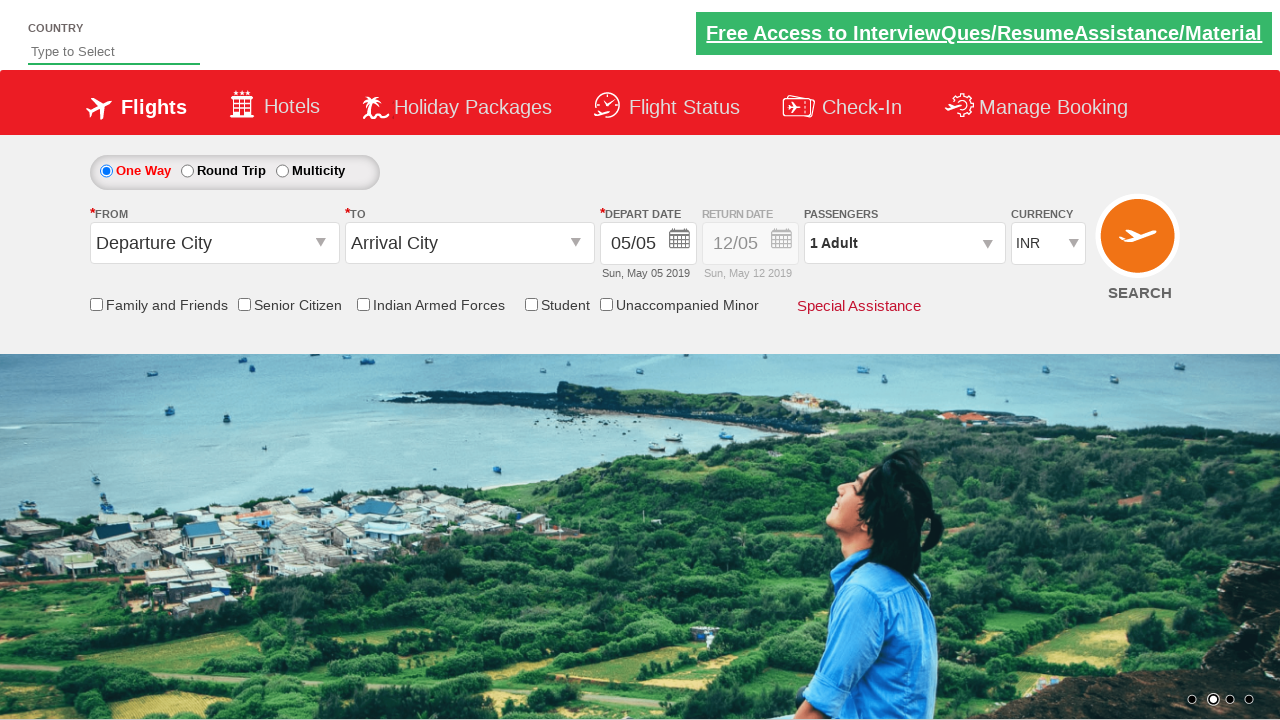

Clicked senior citizen discount checkbox at (244, 304) on input[id*='SeniorCitizenDiscount']
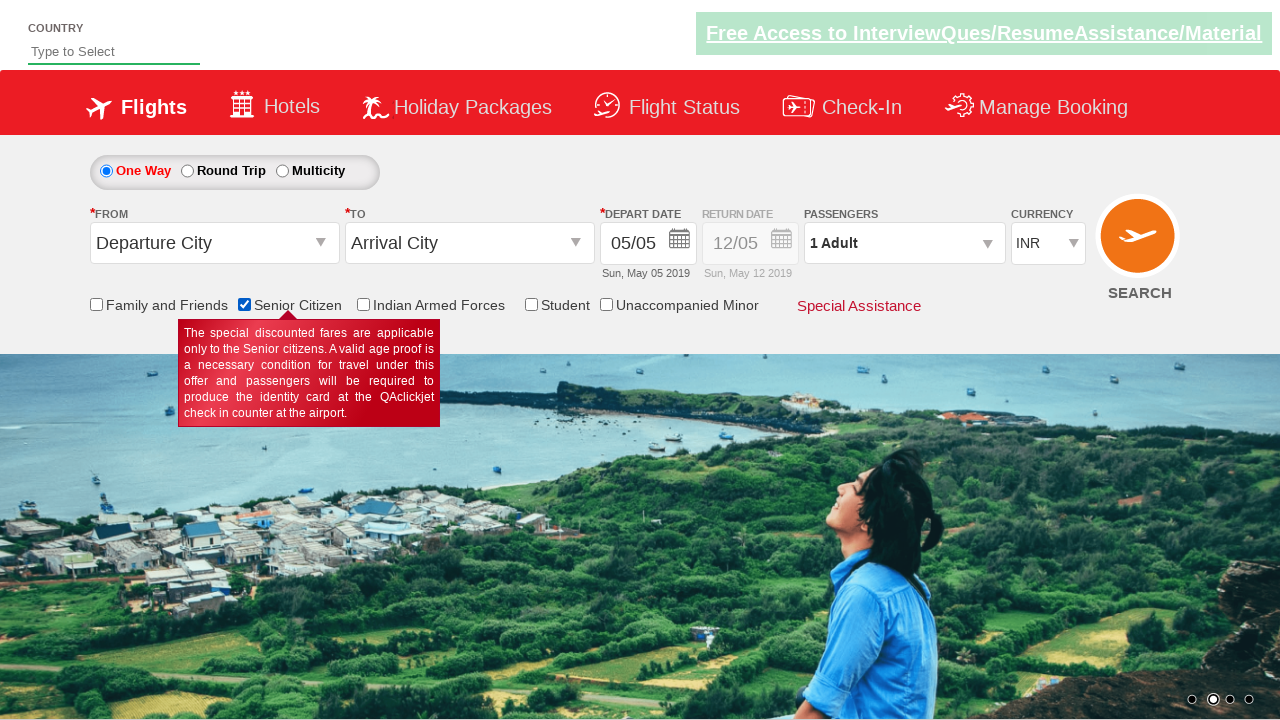

Verified senior citizen discount checkbox is now checked
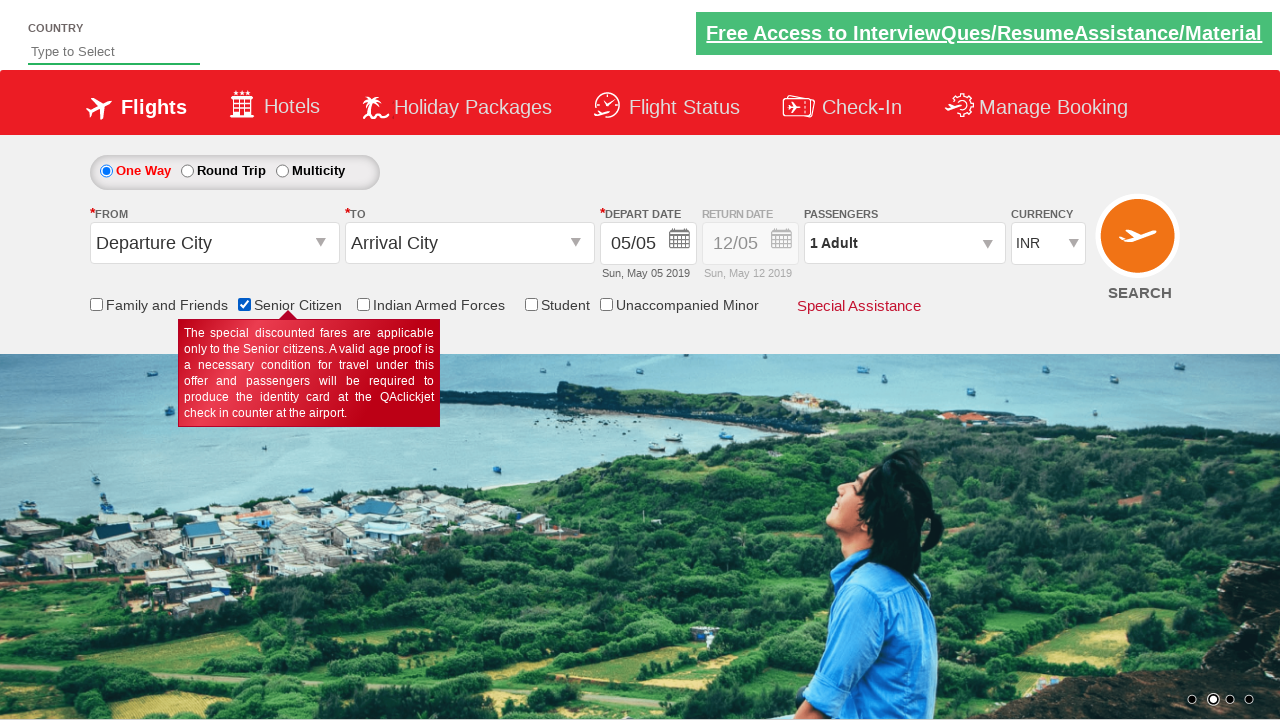

Clicked on passenger info dropdown to open it at (904, 243) on #divpaxinfo
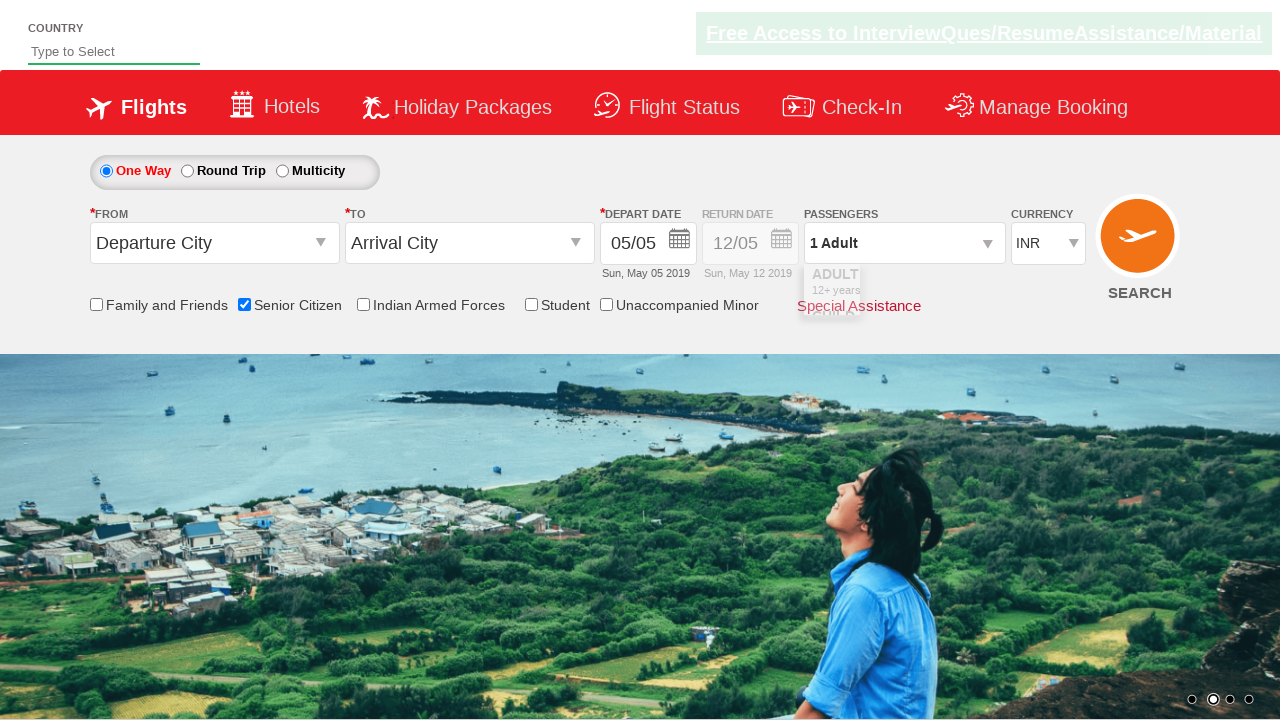

Waited 2 seconds for dropdown to open
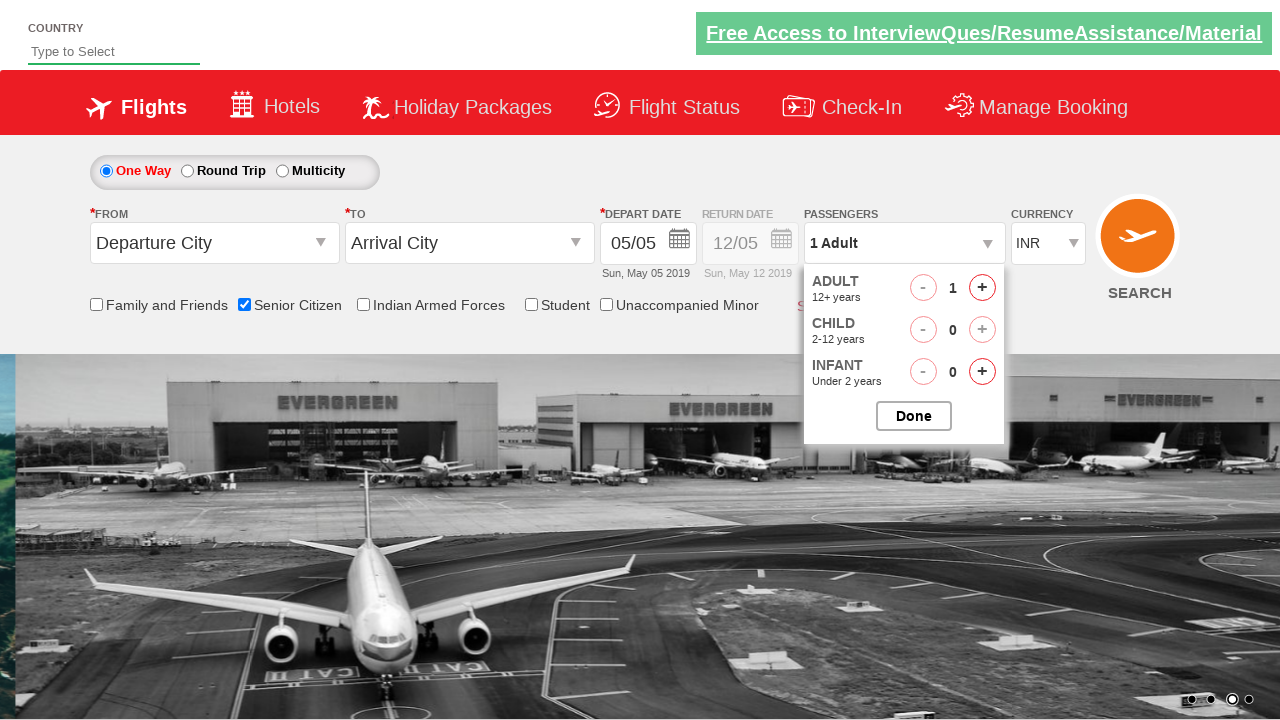

Clicked increment adult button (iteration 1 of 4) at (982, 288) on #hrefIncAdt
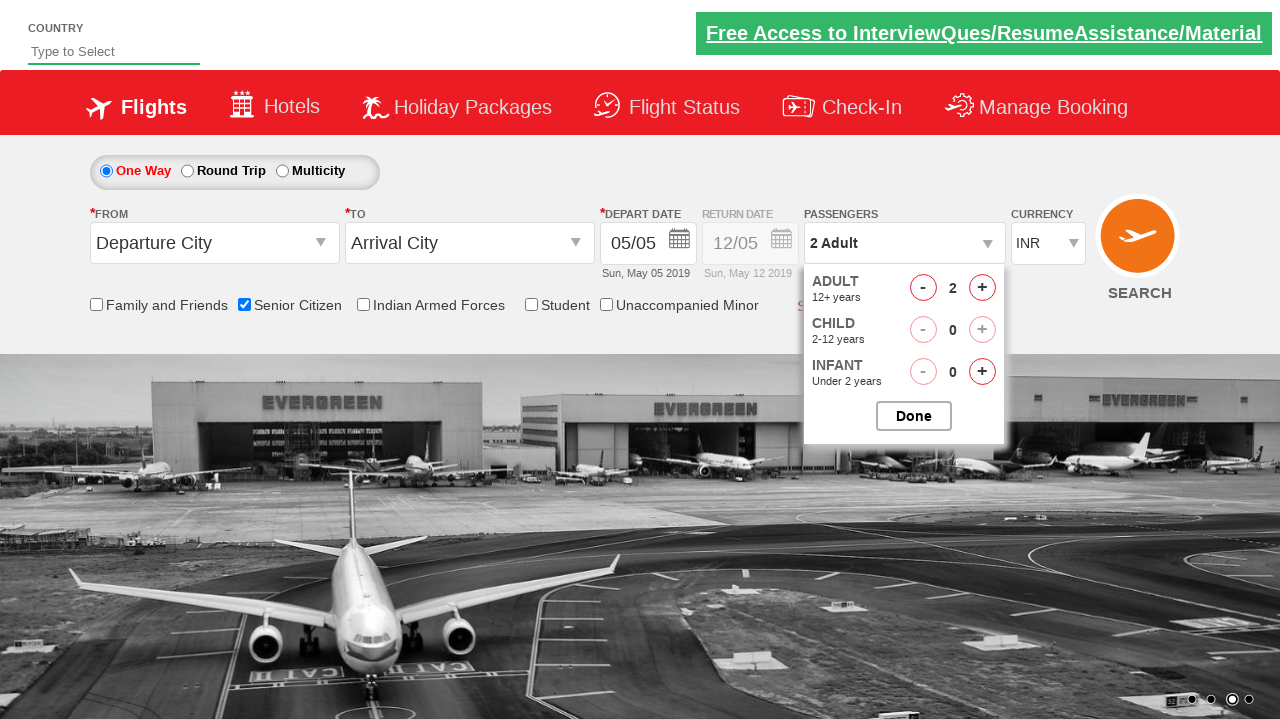

Clicked increment adult button (iteration 2 of 4) at (982, 288) on #hrefIncAdt
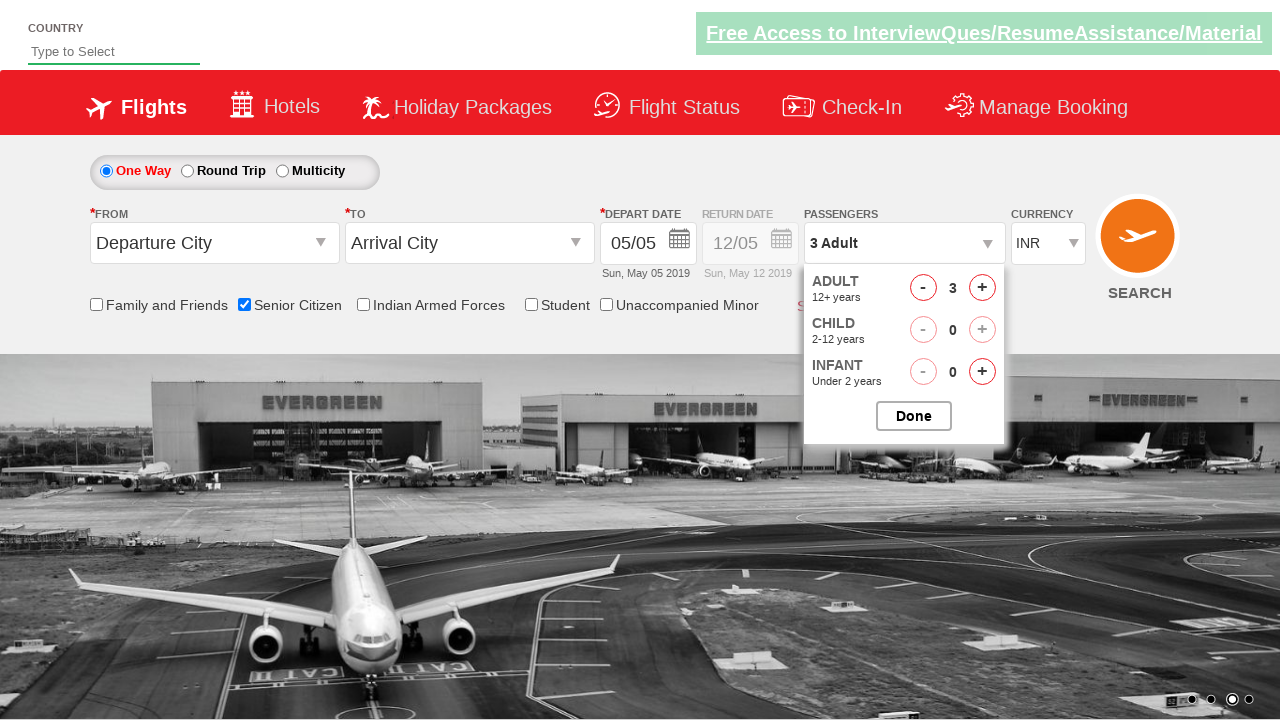

Clicked increment adult button (iteration 3 of 4) at (982, 288) on #hrefIncAdt
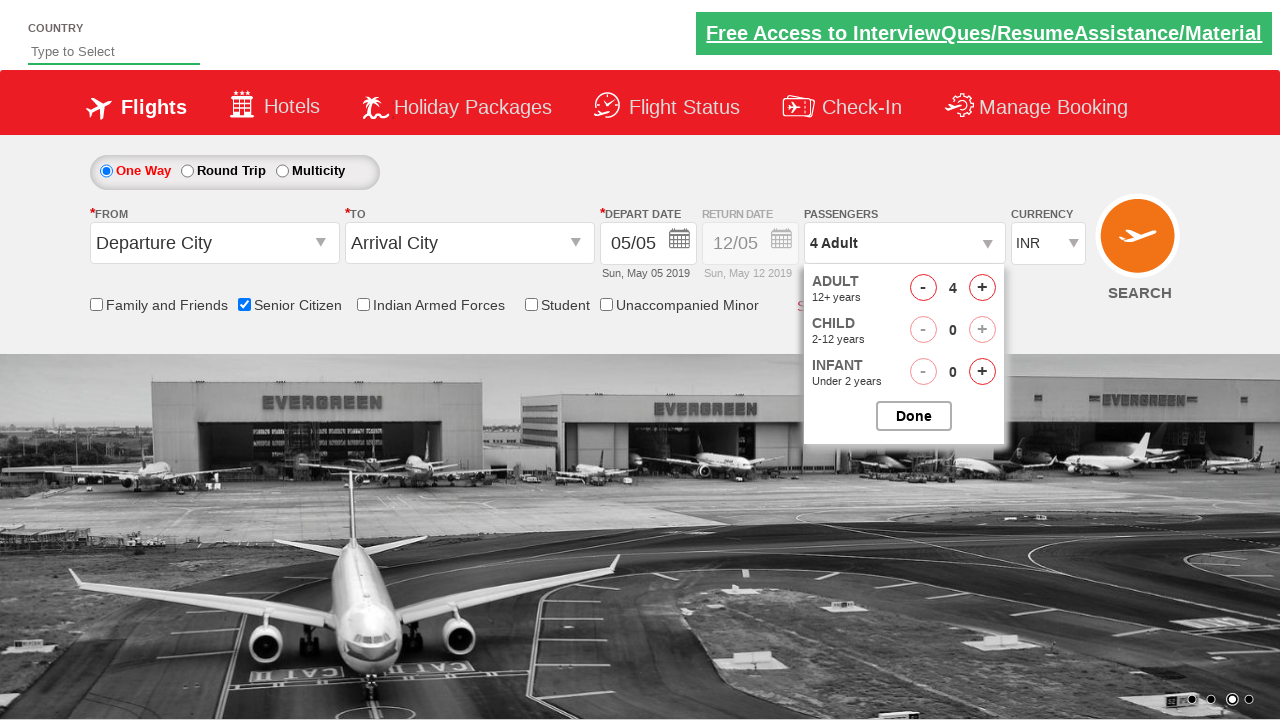

Clicked increment adult button (iteration 4 of 4) at (982, 288) on #hrefIncAdt
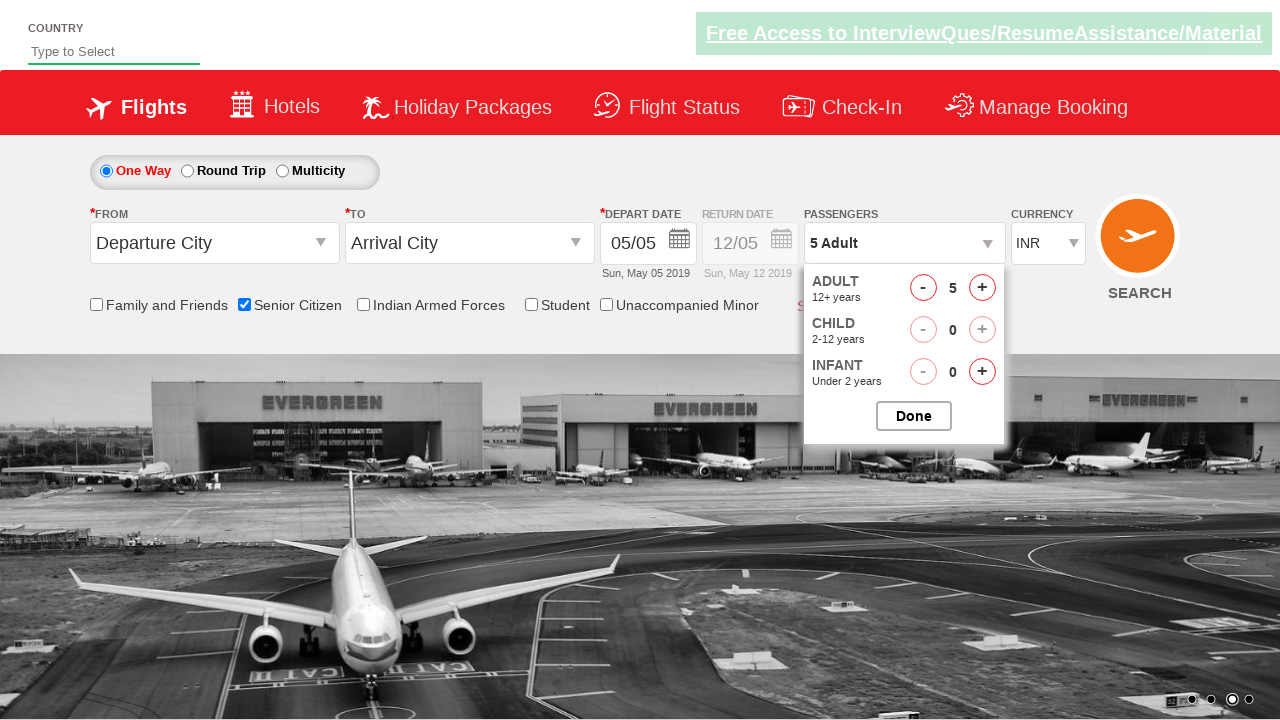

Retrieved passenger info text: 5 Adult
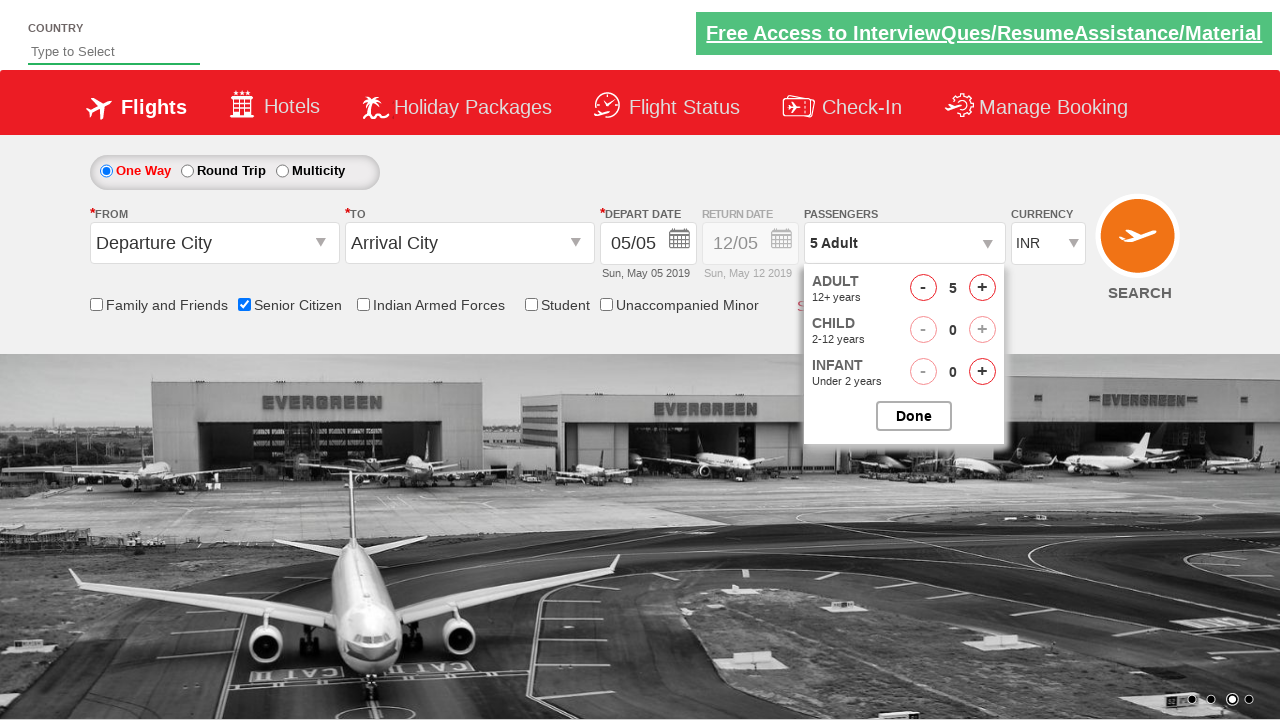

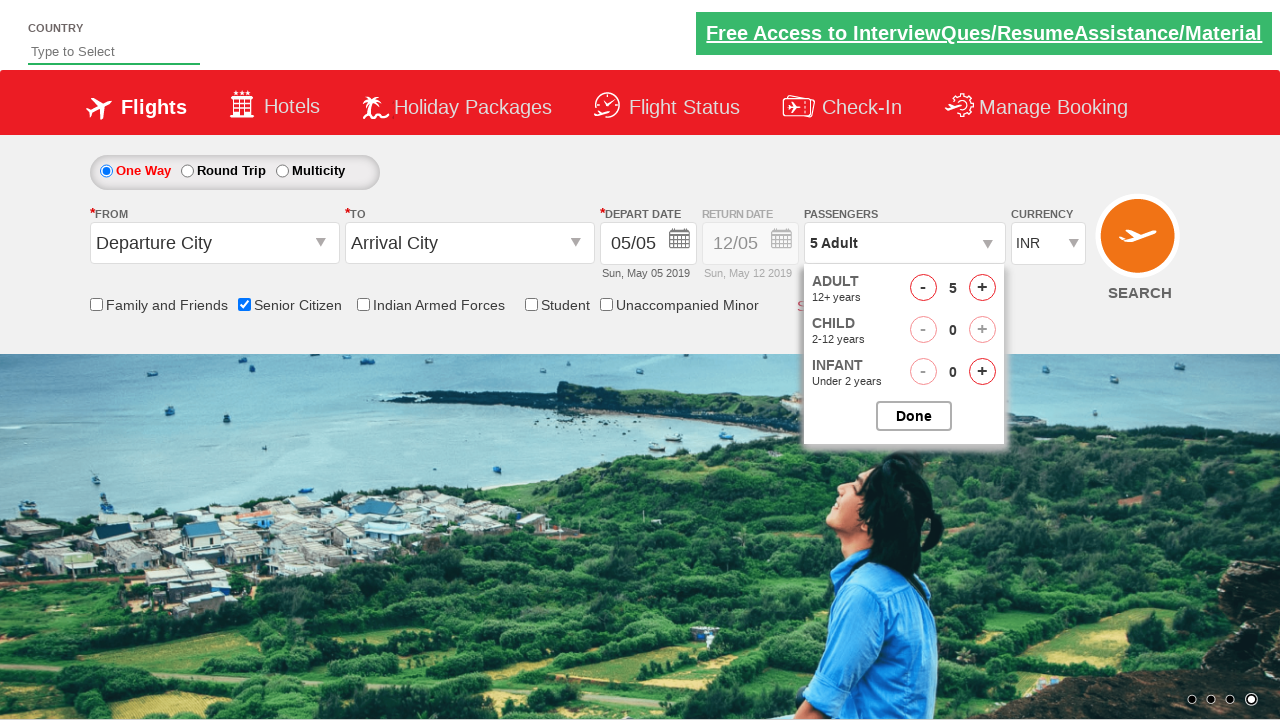